Navigates from the homepage to the Cart section, verifies it loaded, then returns to the homepage.

Starting URL: http://intershop5.skillbox.ru/

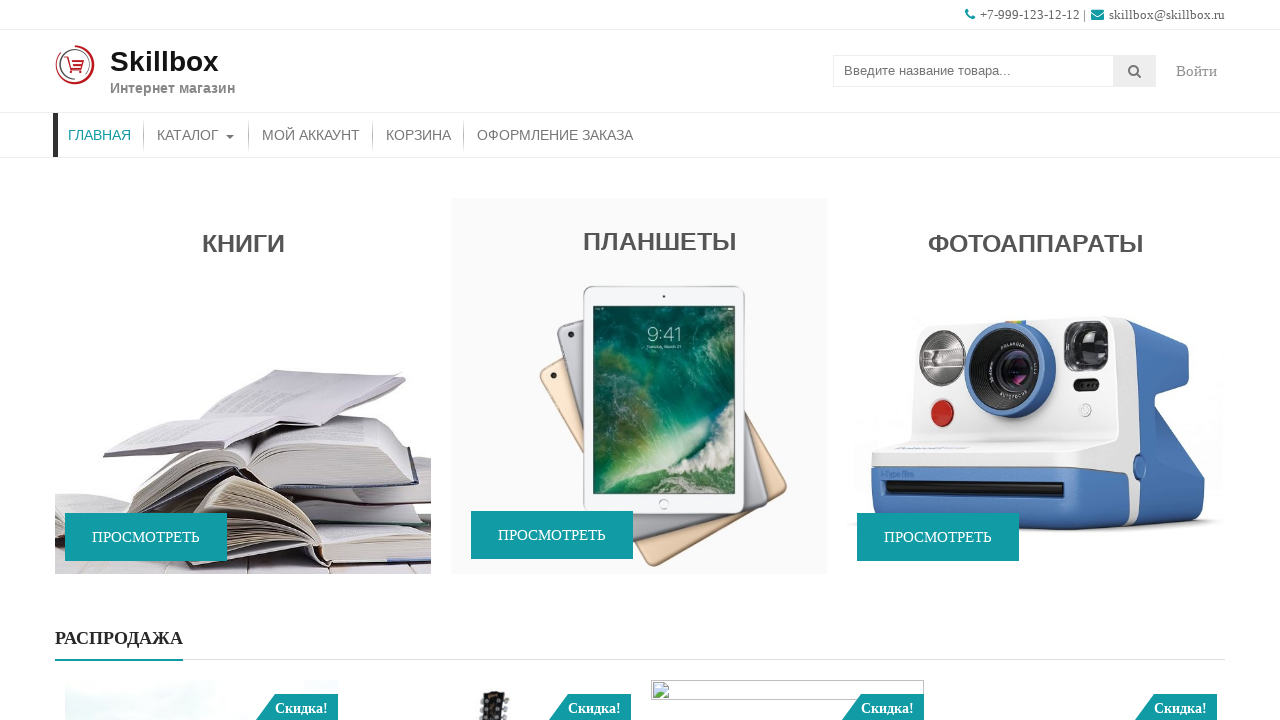

Clicked on Cart link in main menu at (418, 135) on a:text('Корзина') >> nth=0
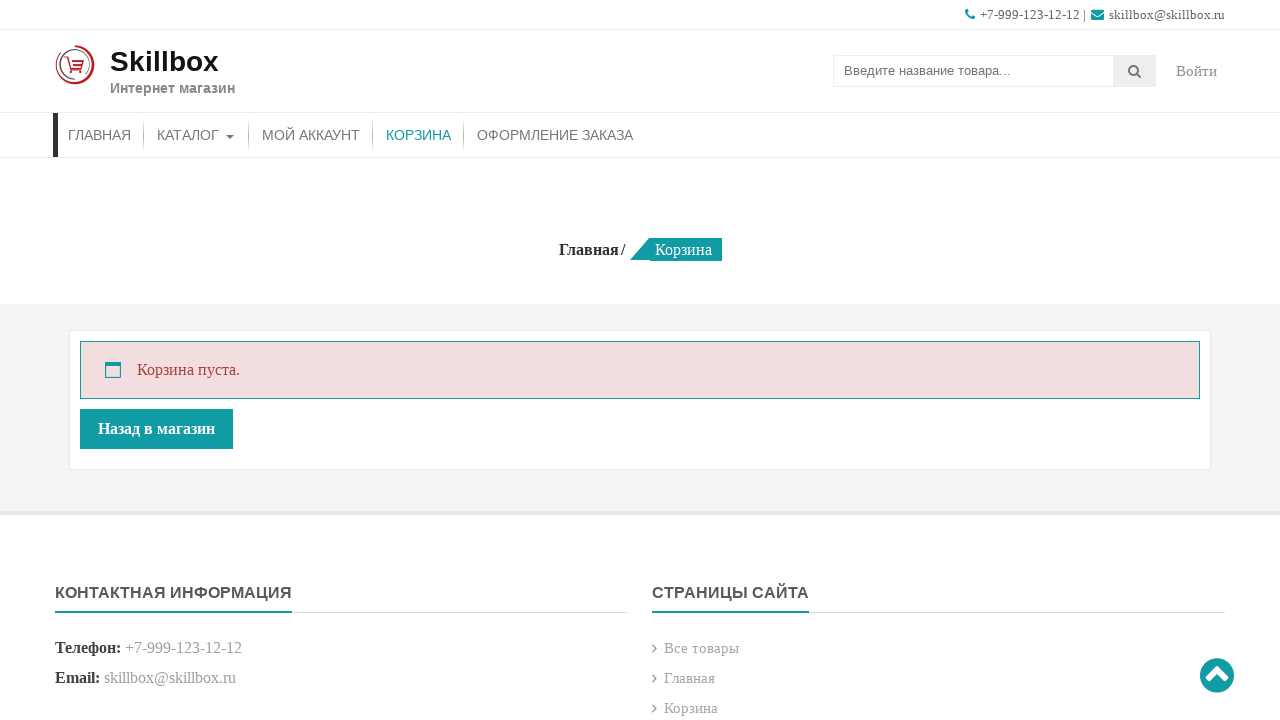

Cart page loaded - entry title heading found
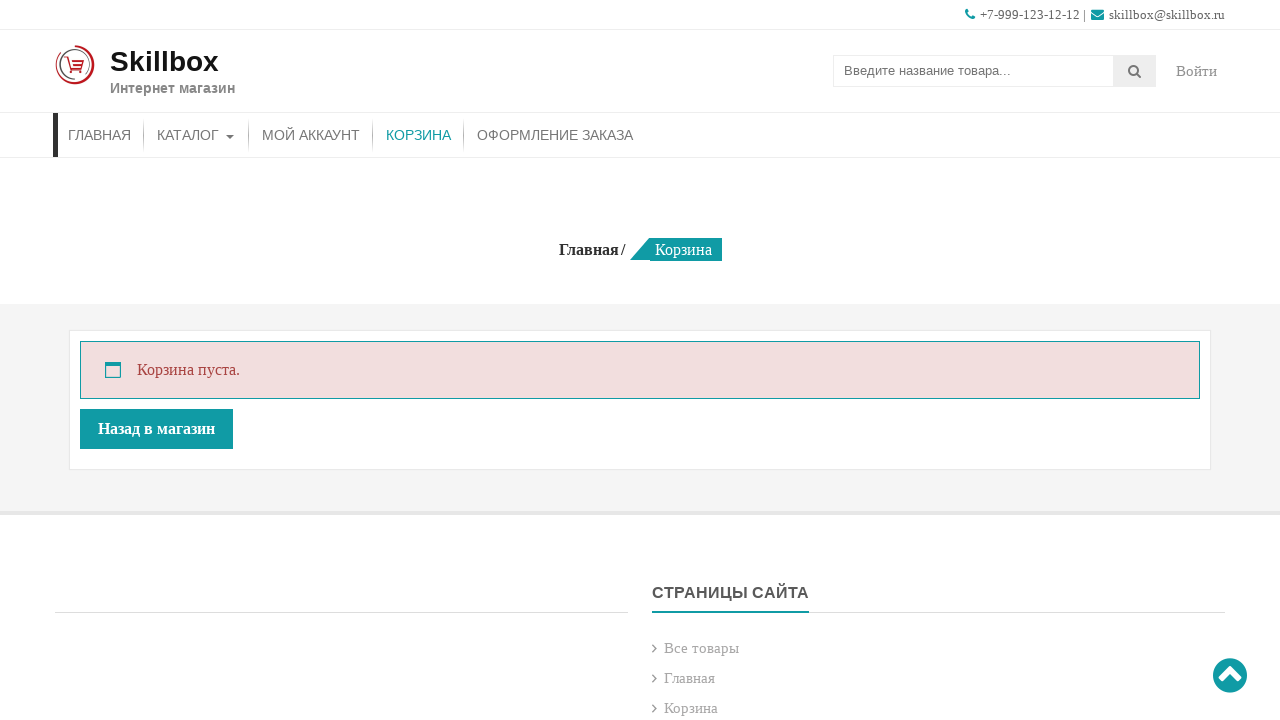

Clicked on Home link to return to homepage at (418, 135) on a[aria-current='page'] >> nth=0
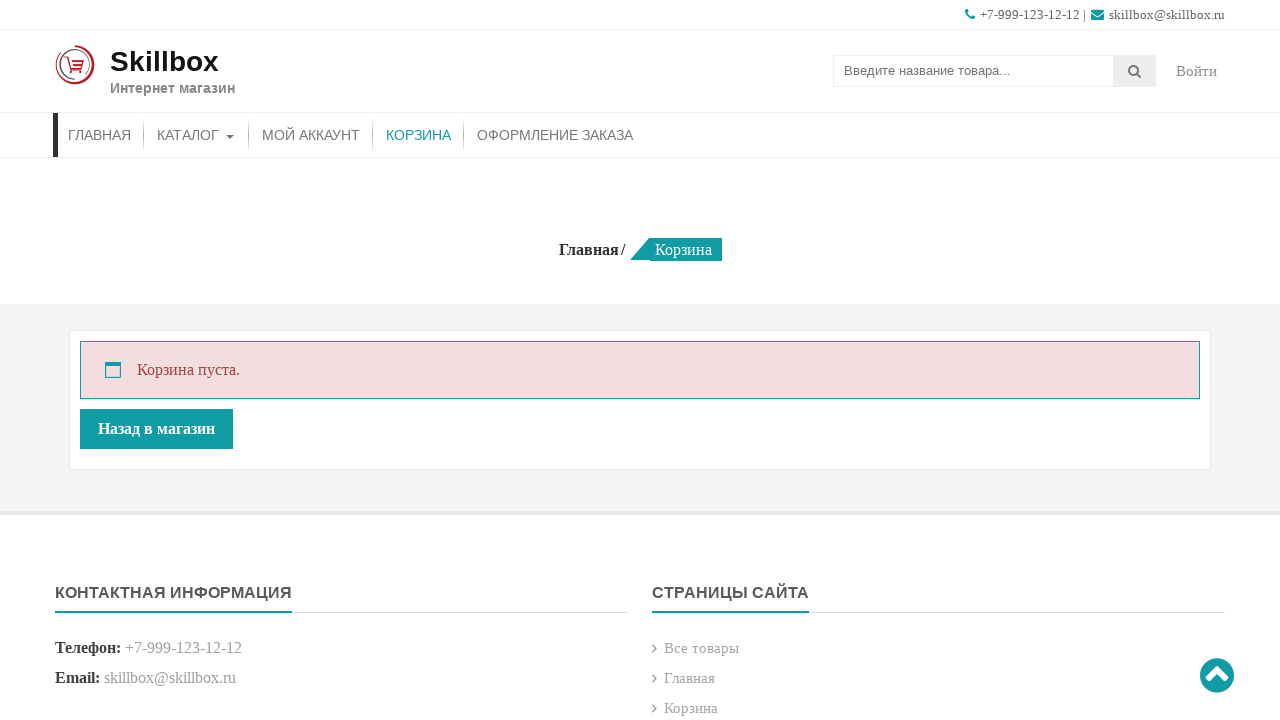

Successfully returned to homepage - apwidget title found
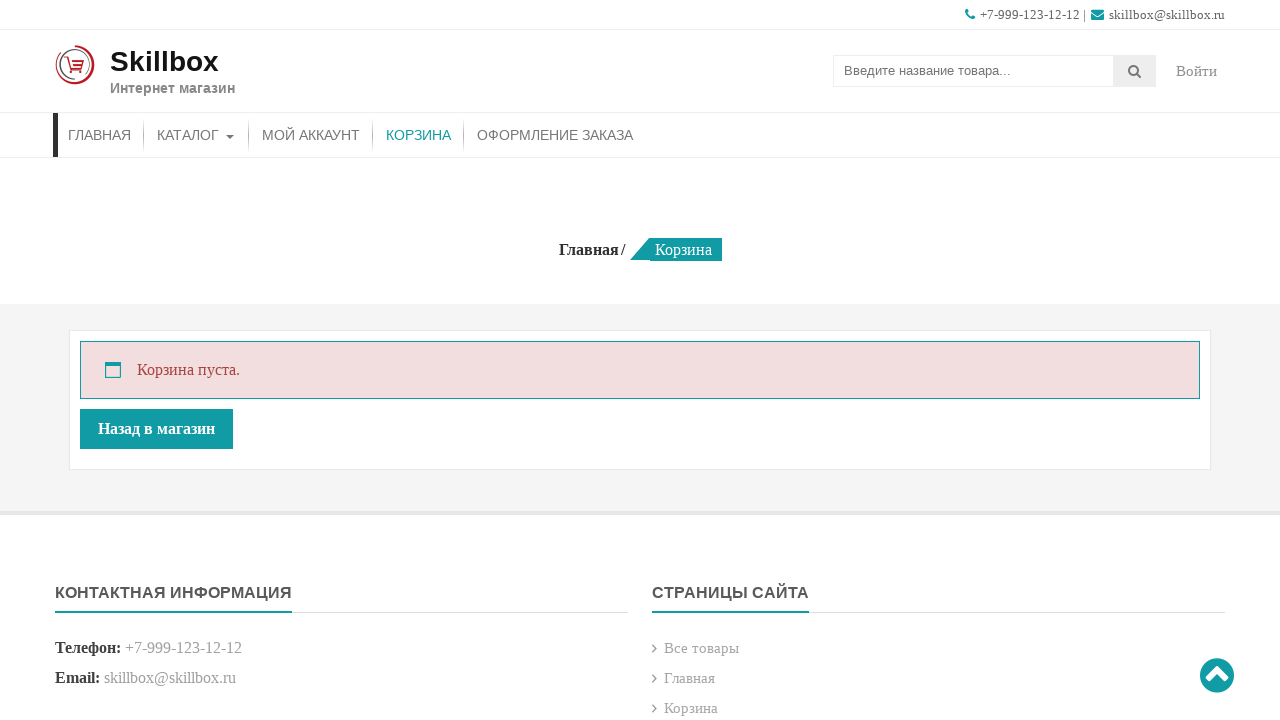

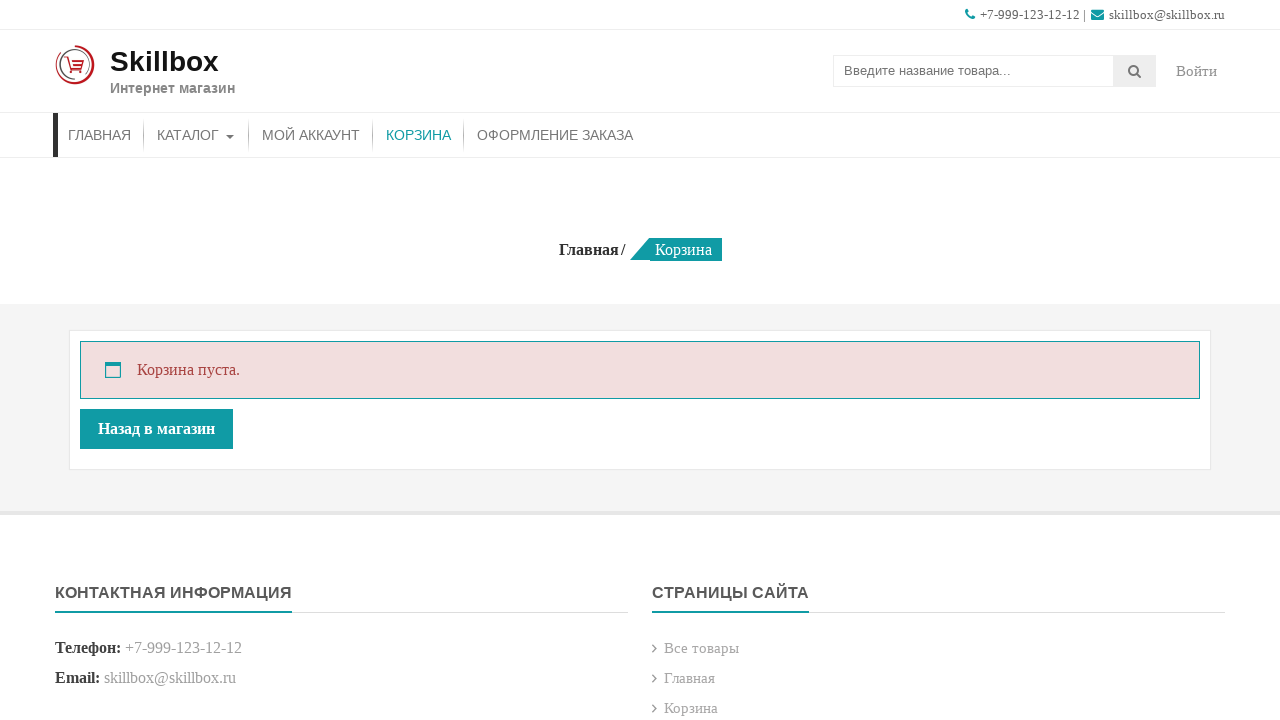